Tests a demo form by filling in email, name, and phone number fields using various CSS selector techniques. The test demonstrates different CSS selector patterns including tag#id, tag.class, tag[attribute=value], and combined selectors.

Starting URL: https://qavalidation.com/demo-form/

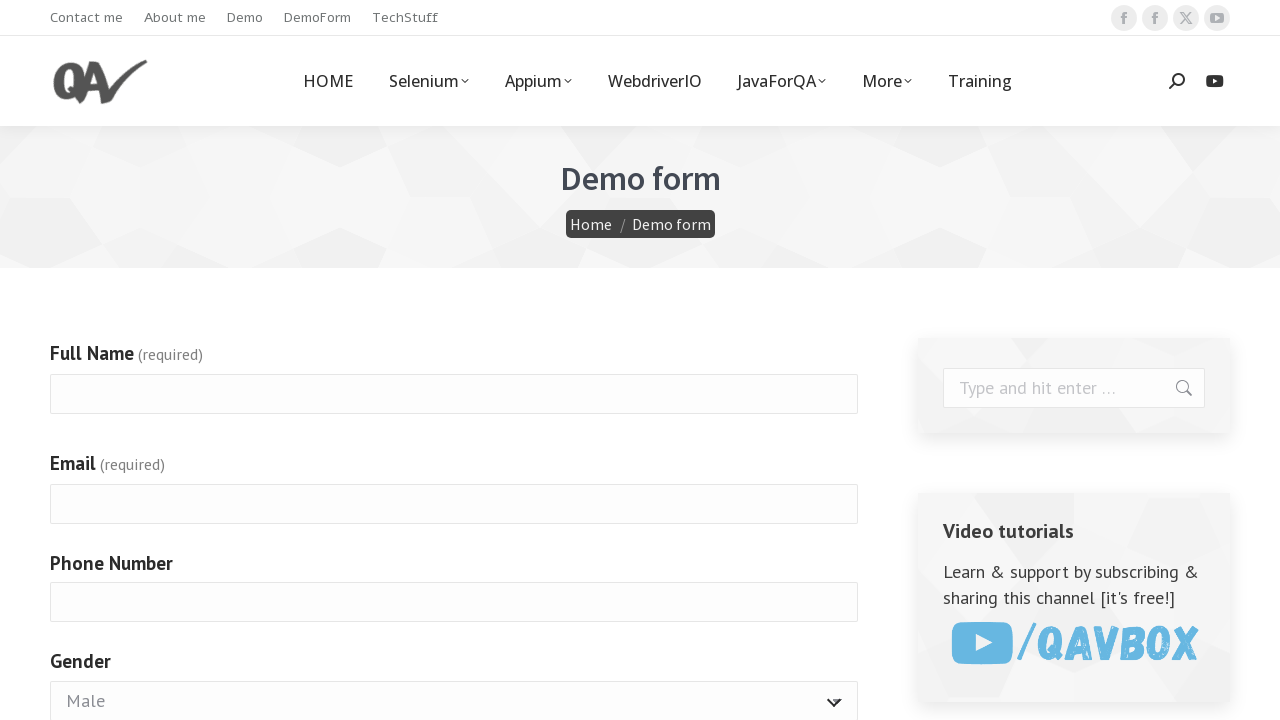

Filled email field with 'Selenium@test.com' using tag#id selector on input#g4072-email
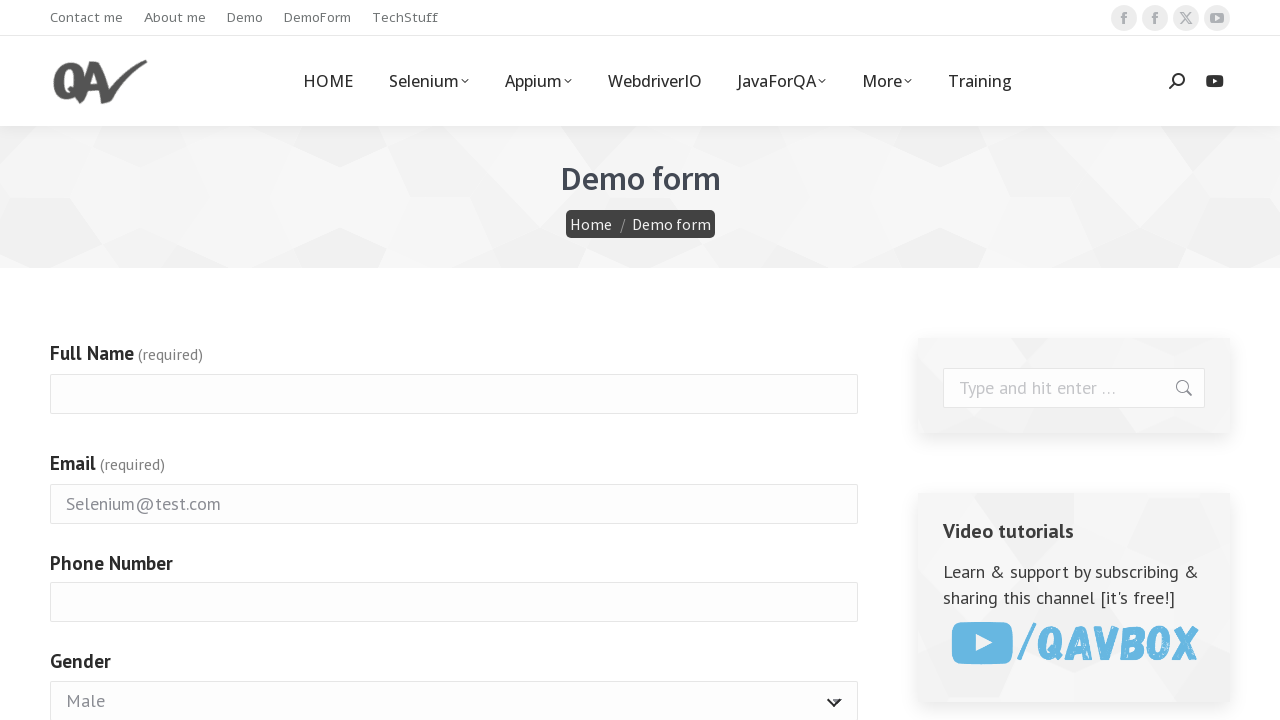

Filled name field with 'Selenium' using tag.class selector on input.grunion-field.name
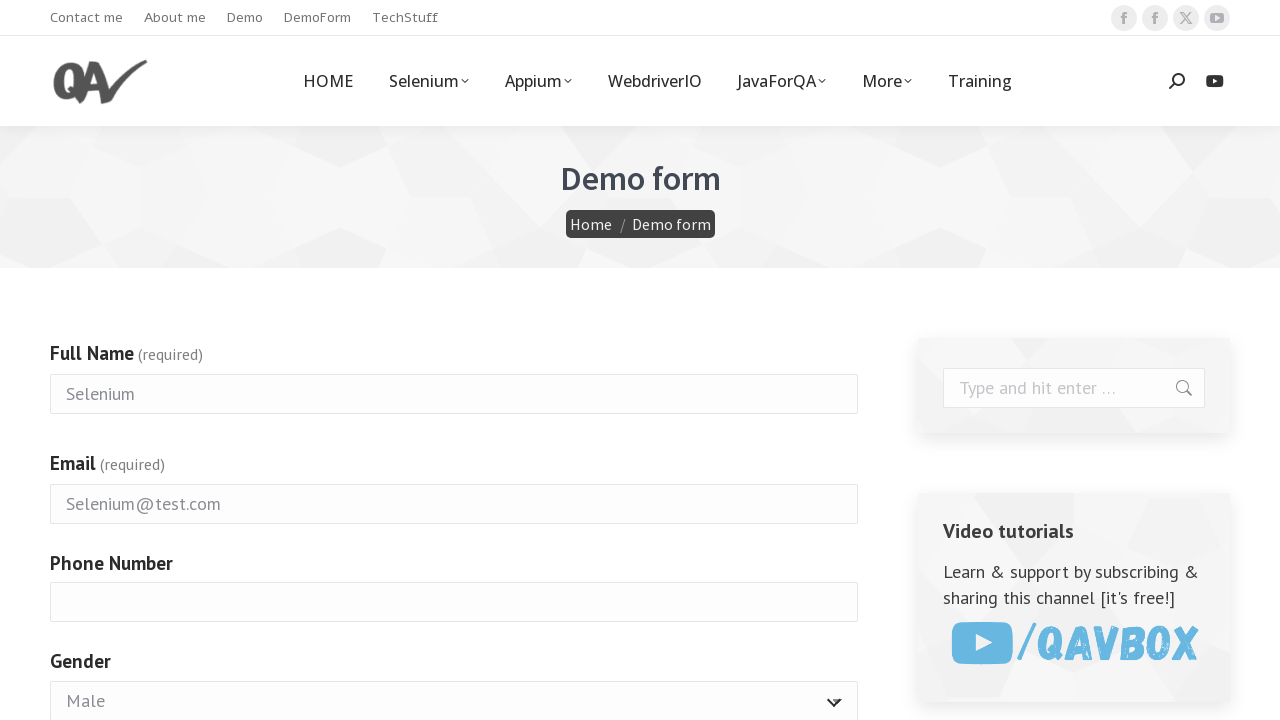

Filled phone number field with '1234568907' using tag[attribute=value] selector on input[name='g4072-phonenumber']
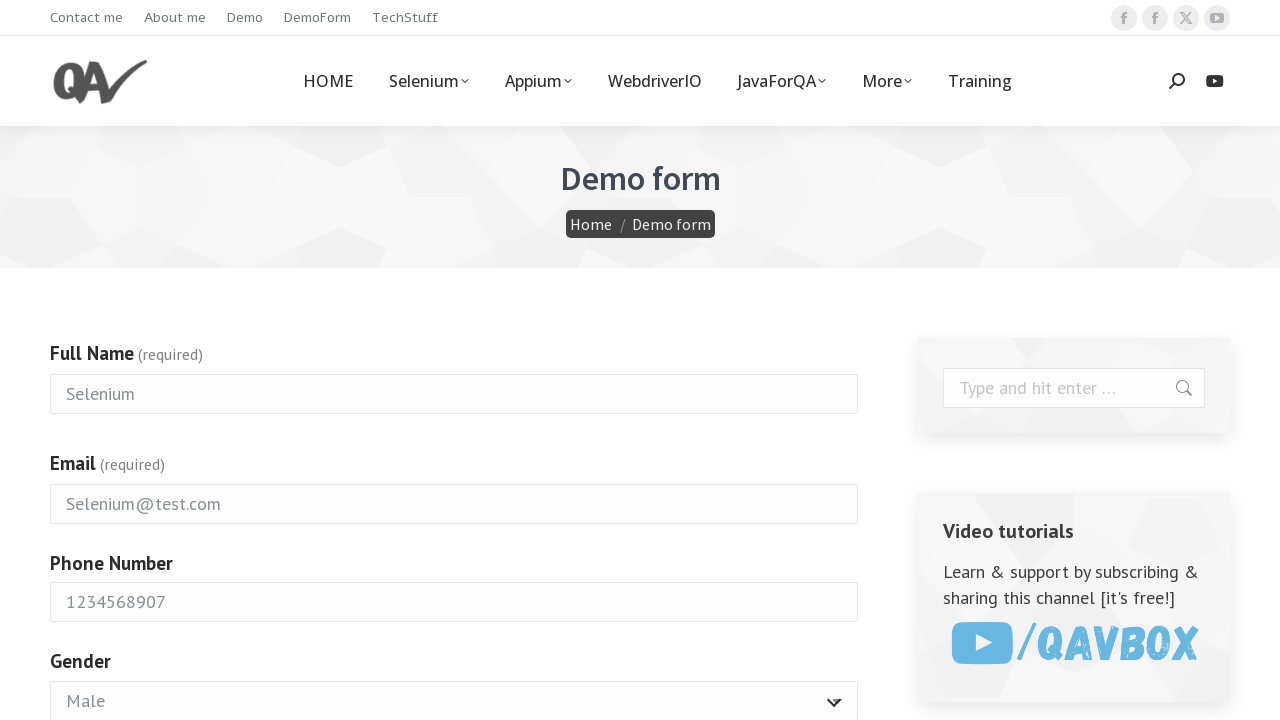

Cleared email field using tag.class[attribute=value] selector on input.grunion-field[name='g4072-email']
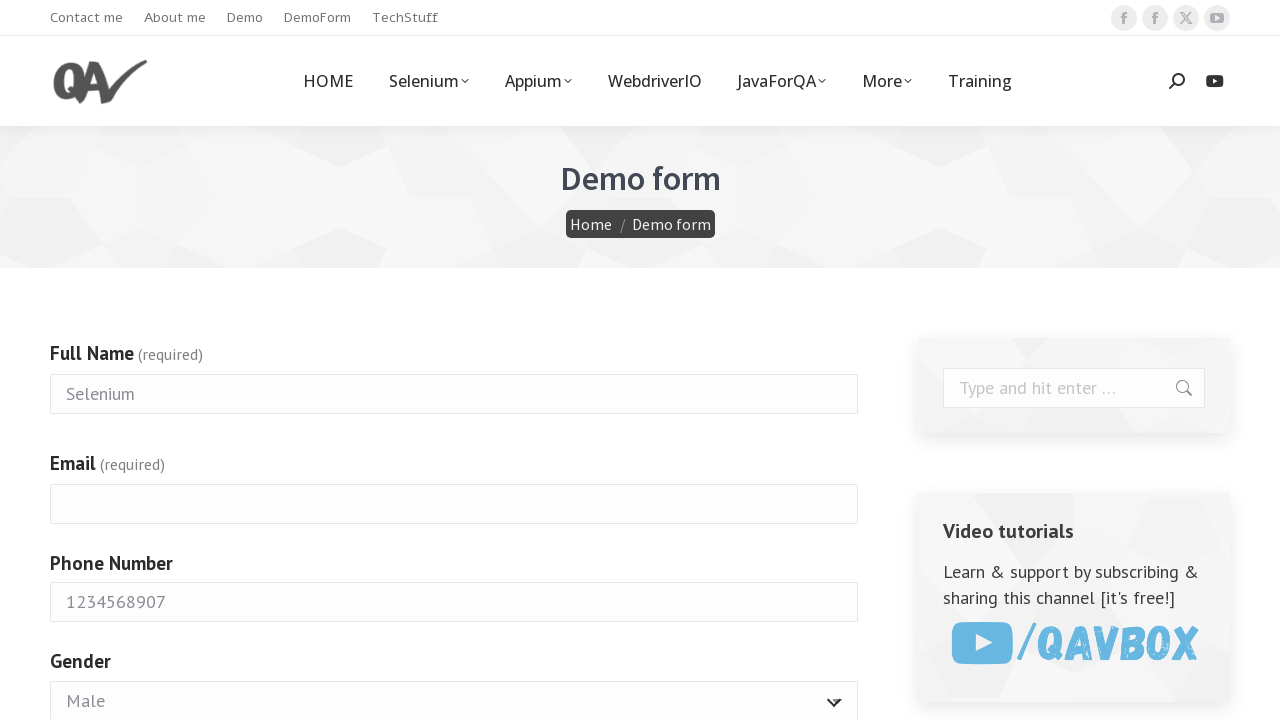

Refilled email field with 'test@test.com' on input.grunion-field[name='g4072-email']
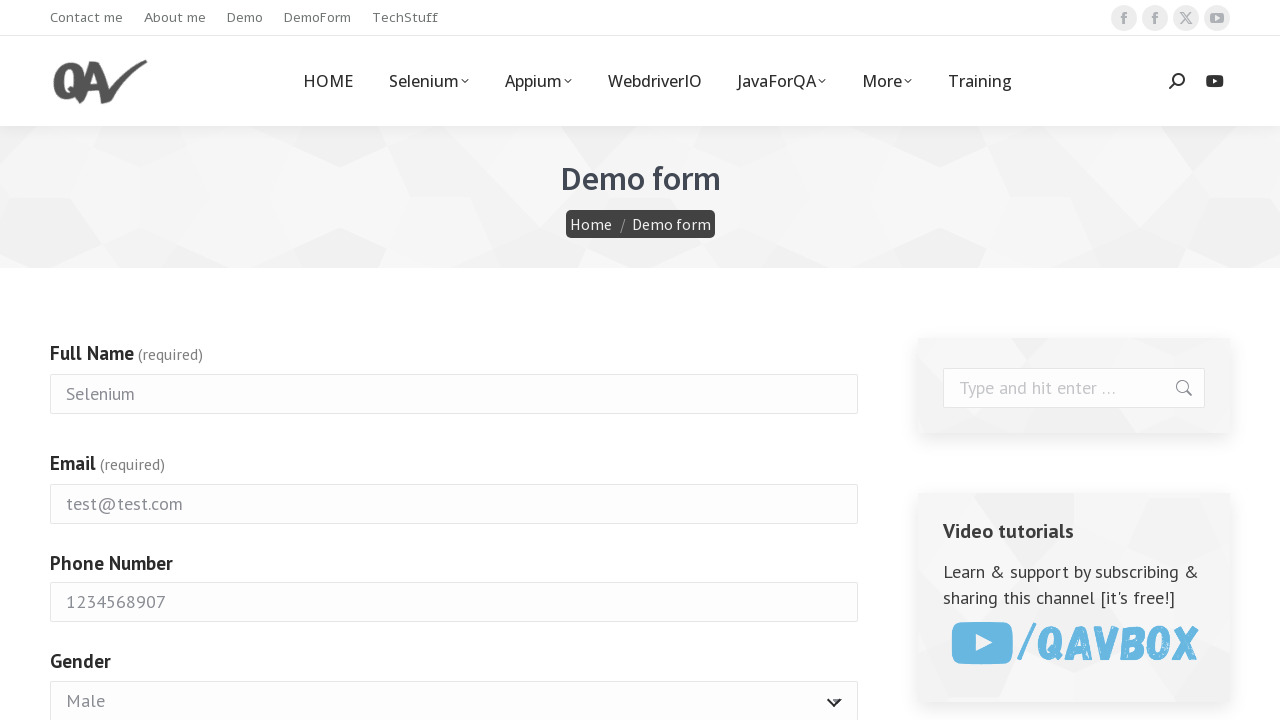

Cleared full name field using combined selector pattern on input.grunion-field[id='g4072-fullname']
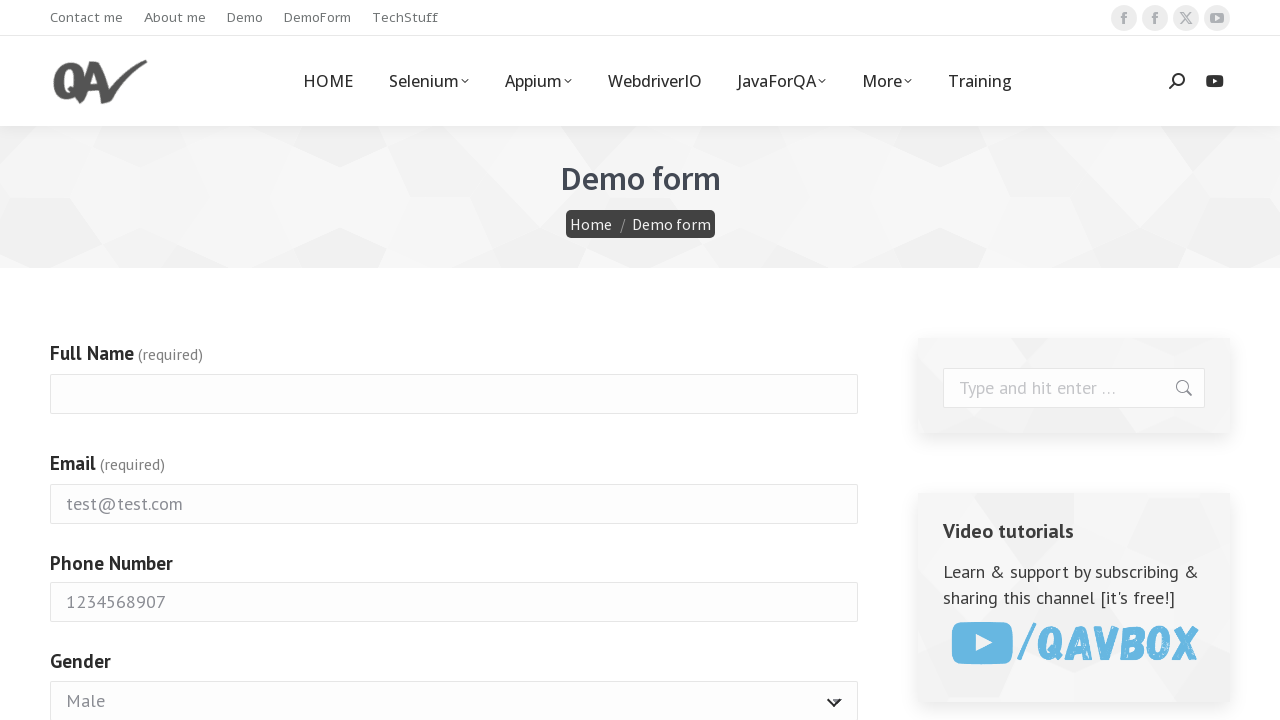

Refilled full name field with 'TesterQA' on input.grunion-field[id='g4072-fullname']
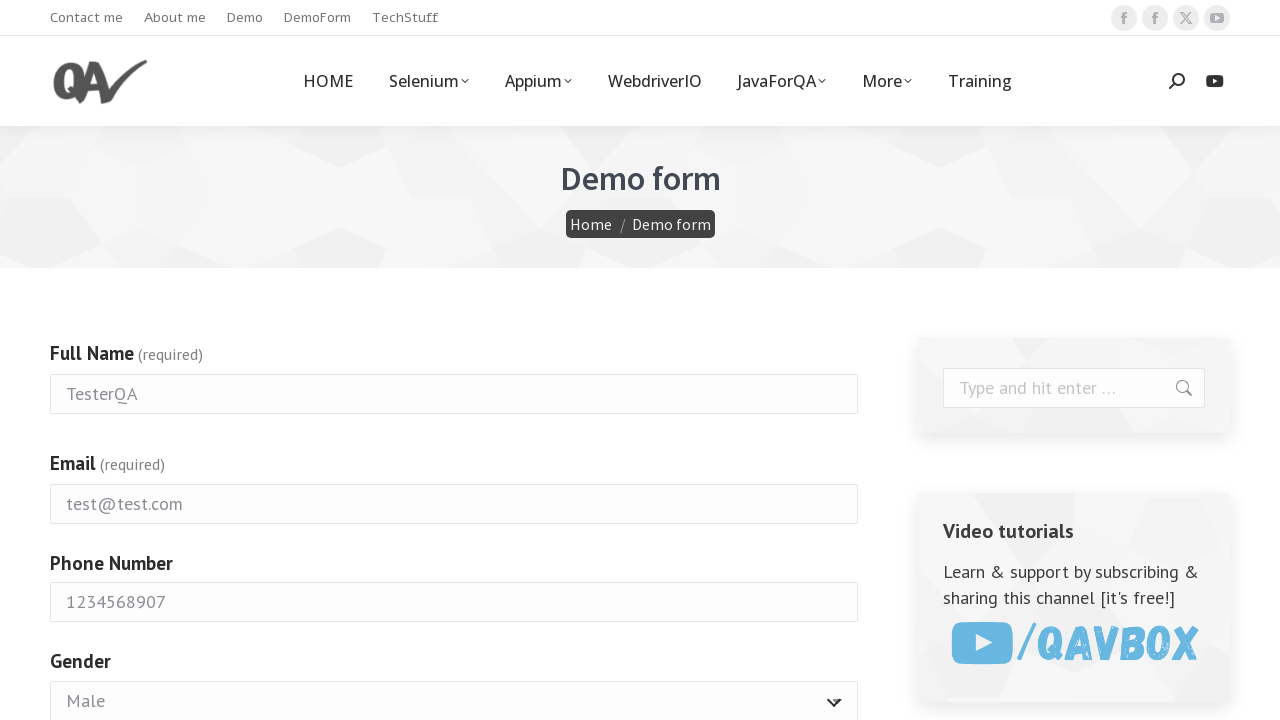

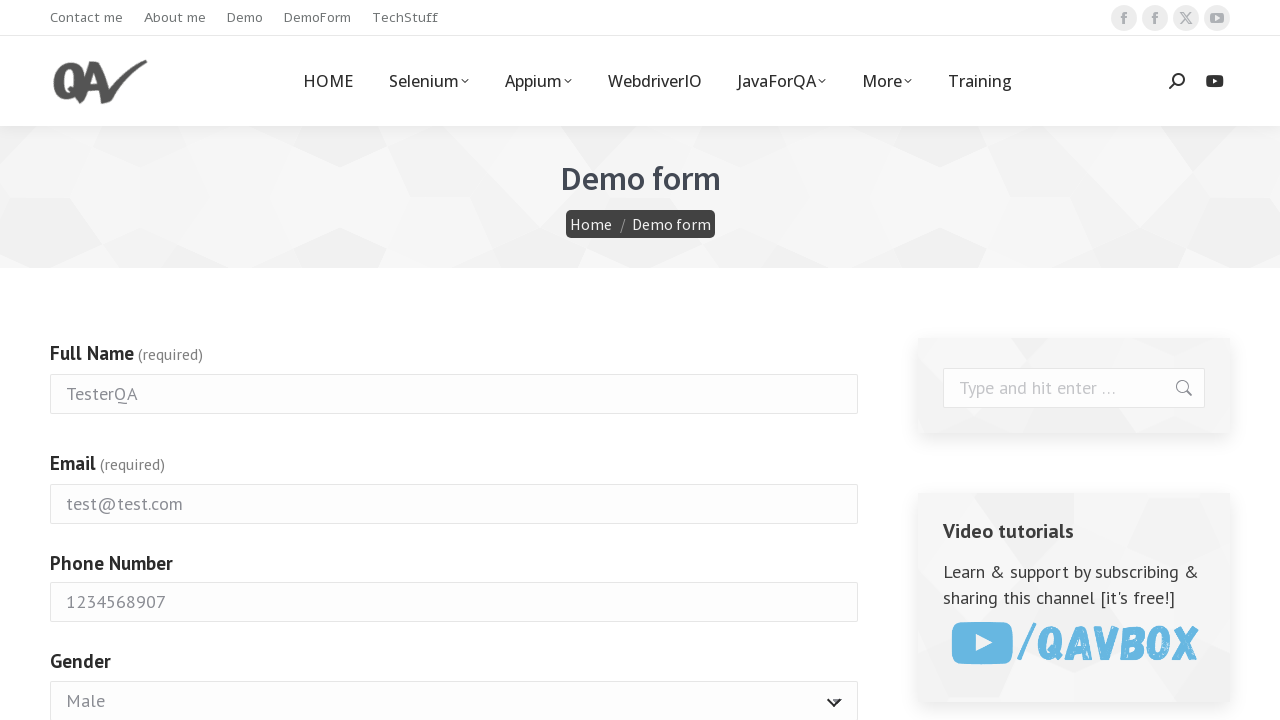